Tests opting out of A/B tests by forging an opt-out cookie on the target page, then refreshing to verify the page displays "No A/B Test" heading.

Starting URL: http://the-internet.herokuapp.com/abtest

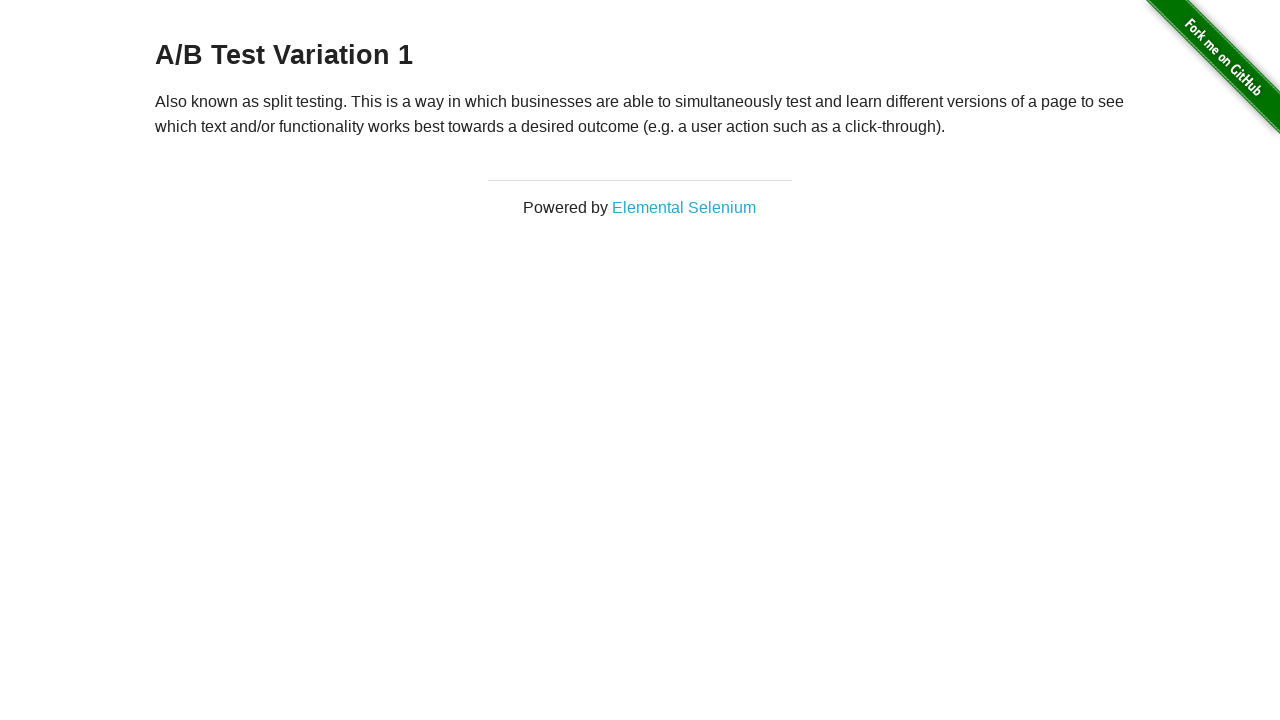

Retrieved initial heading text from h3 element
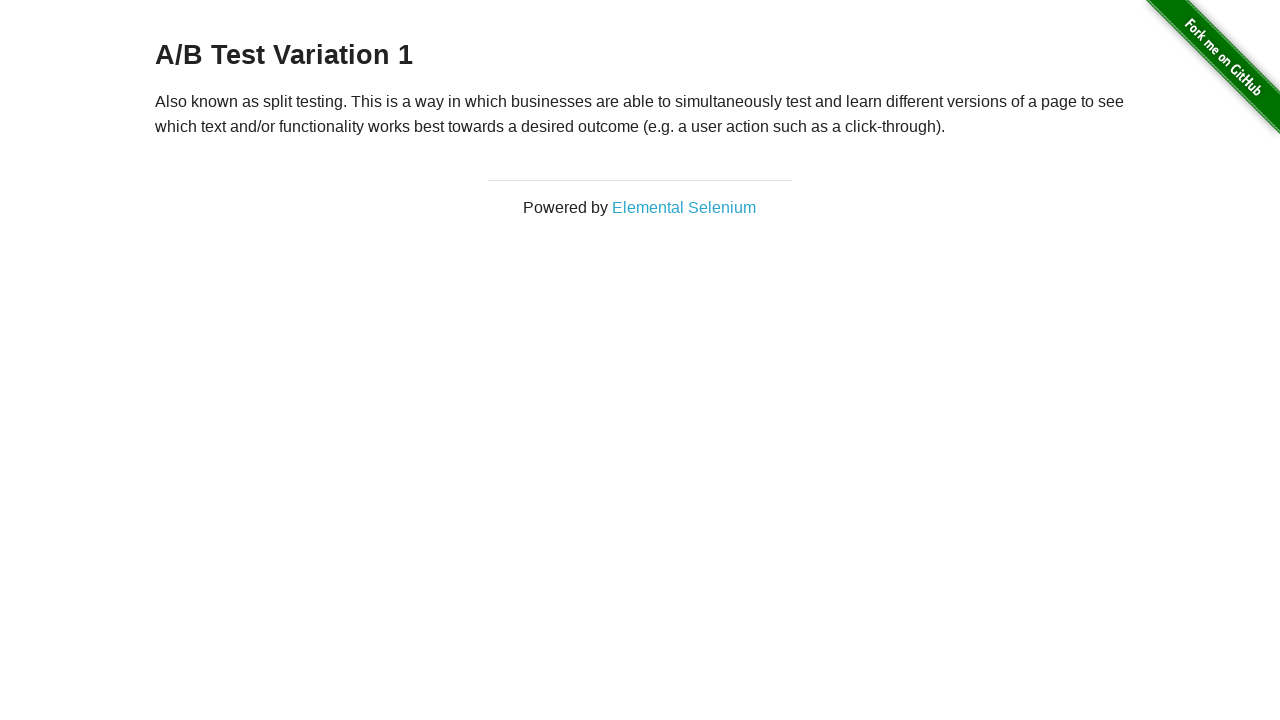

Verified initial heading is either 'A/B Test Variation 1' or 'A/B Test Control'
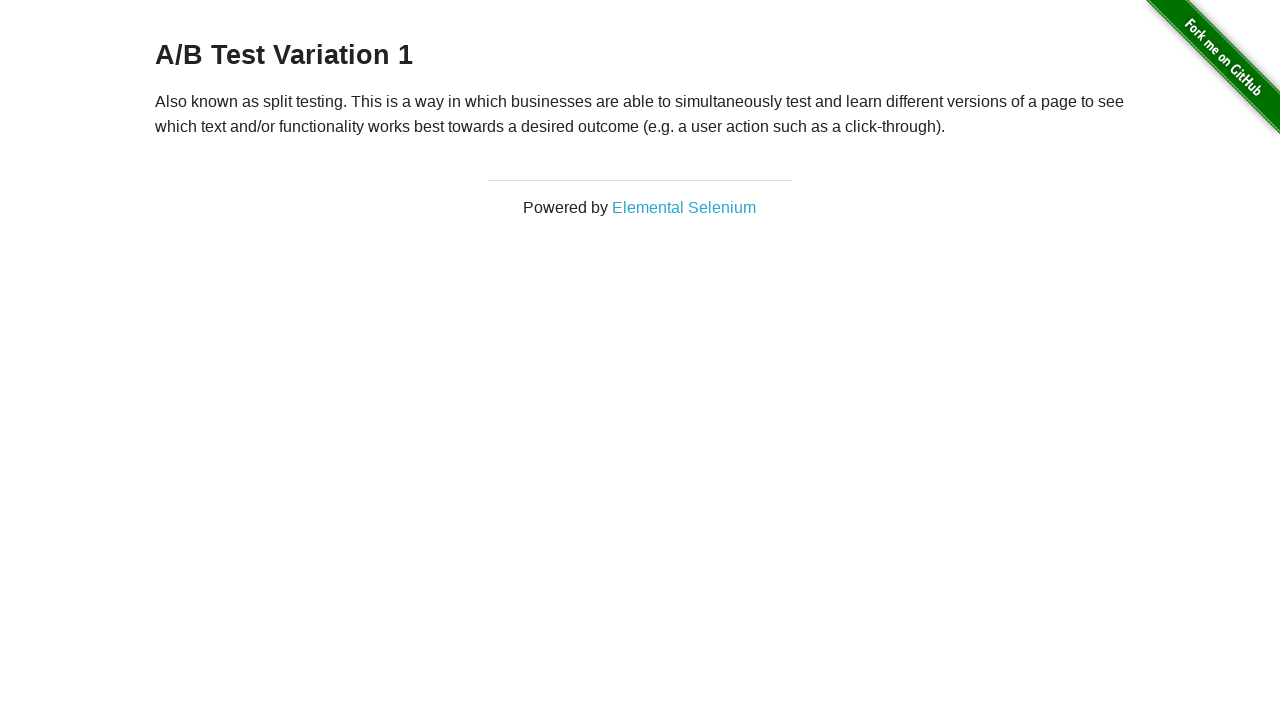

Added optimizelyOptOut cookie with value 'true'
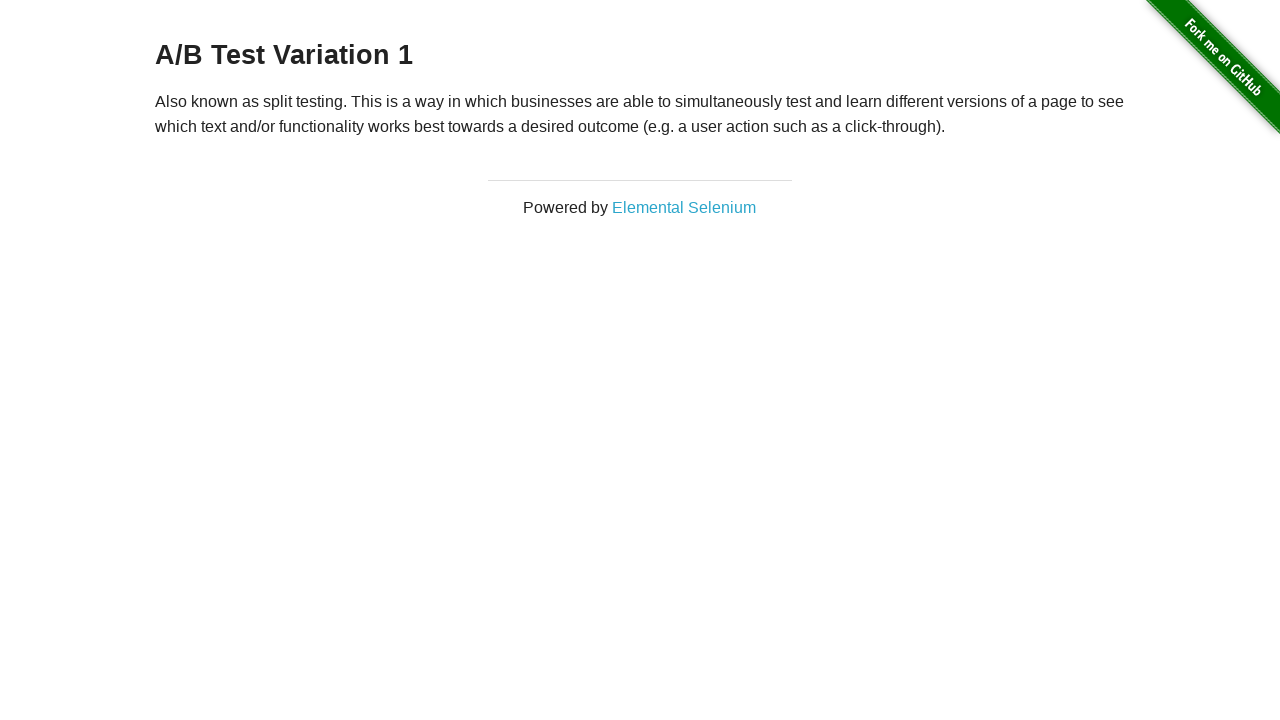

Reloaded the page to apply the opt-out cookie
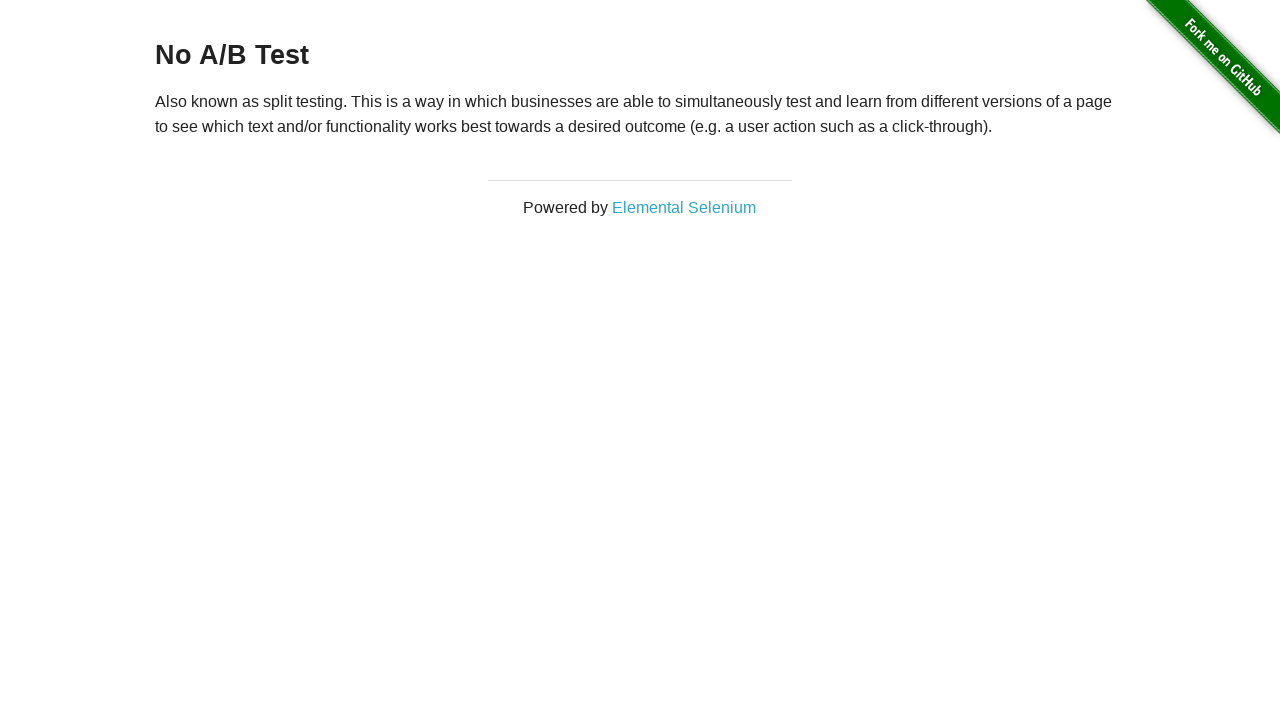

Retrieved heading text after page reload
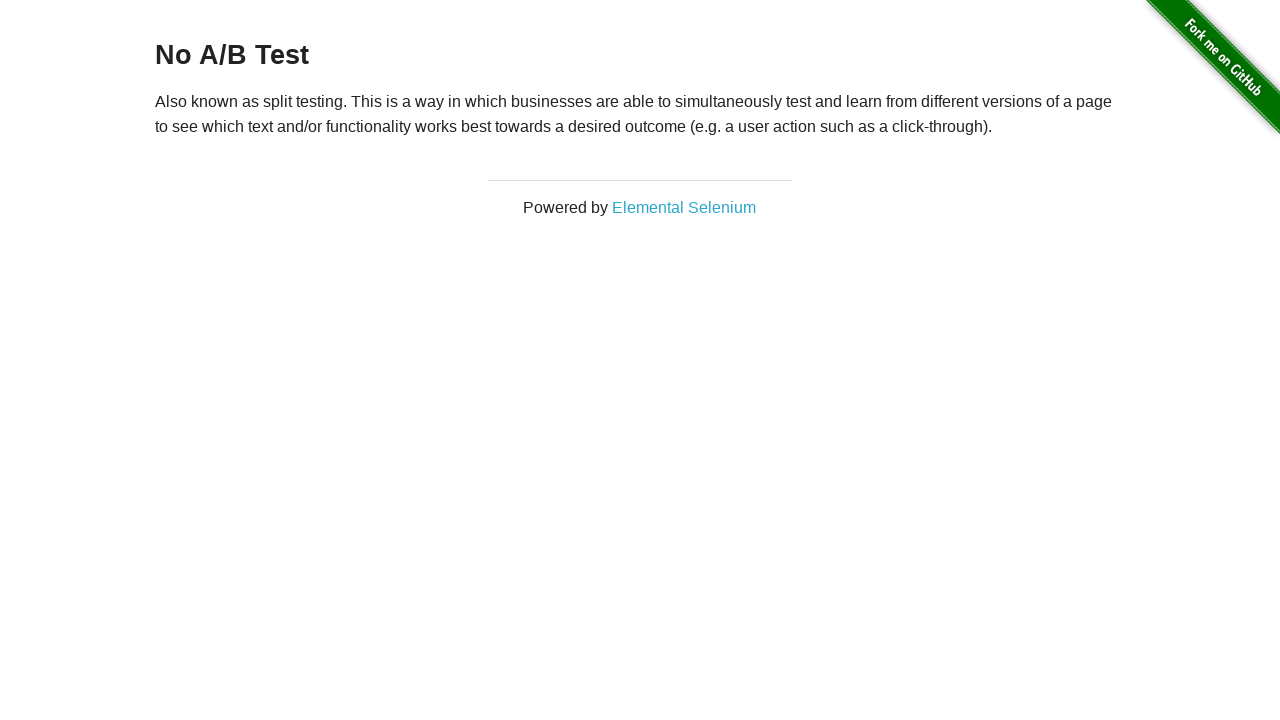

Verified heading displays 'No A/B Test' after opt-out cookie applied
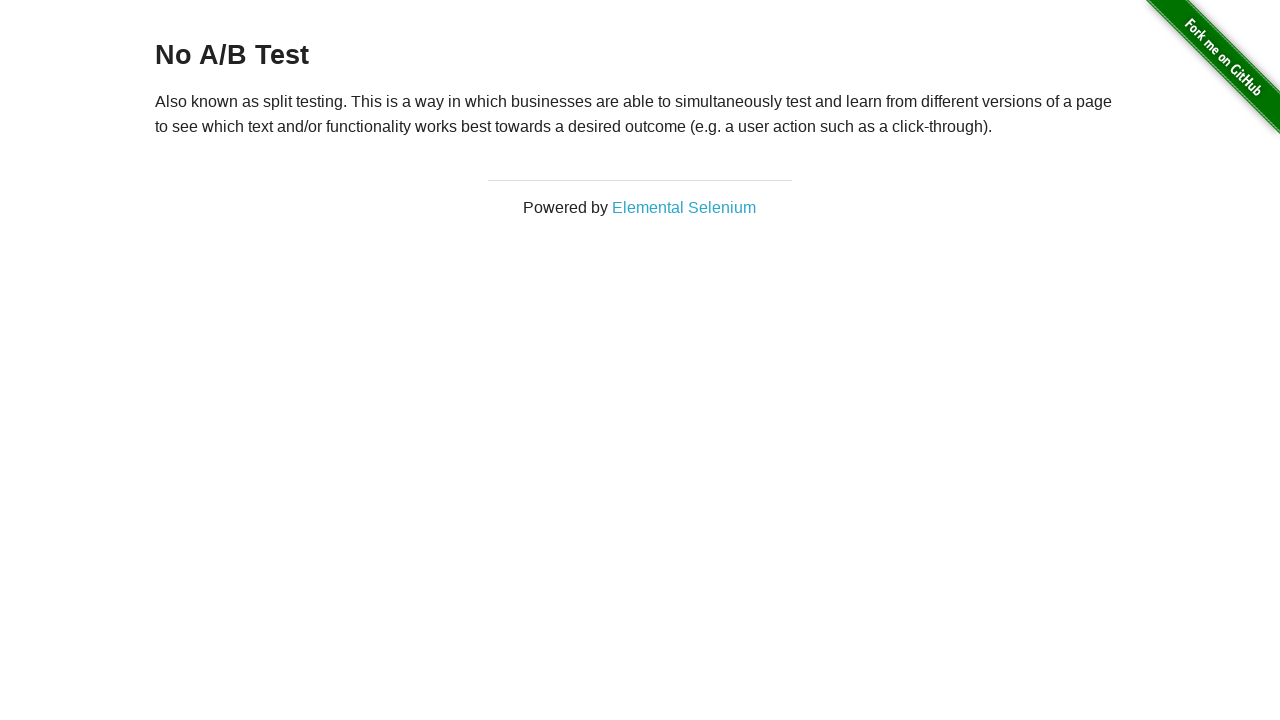

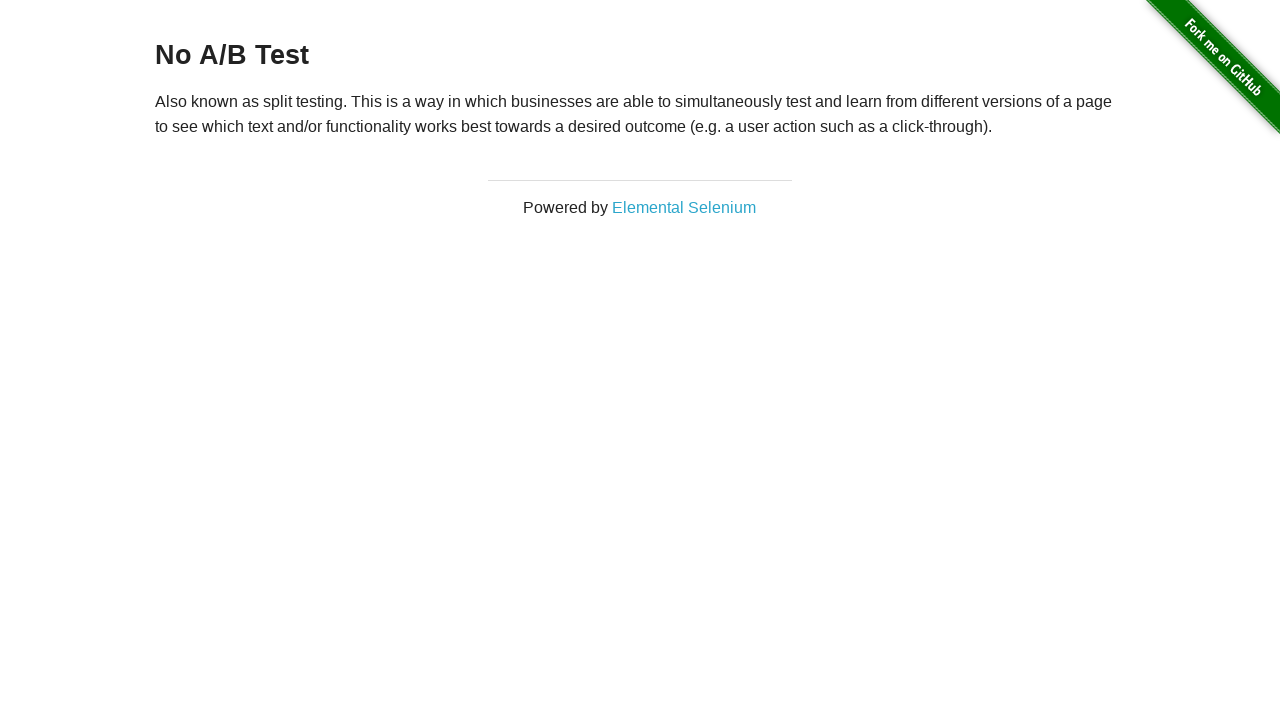